Tests that the login button exists on the Sauce Demo homepage and can be clicked

Starting URL: https://www.saucedemo.com/

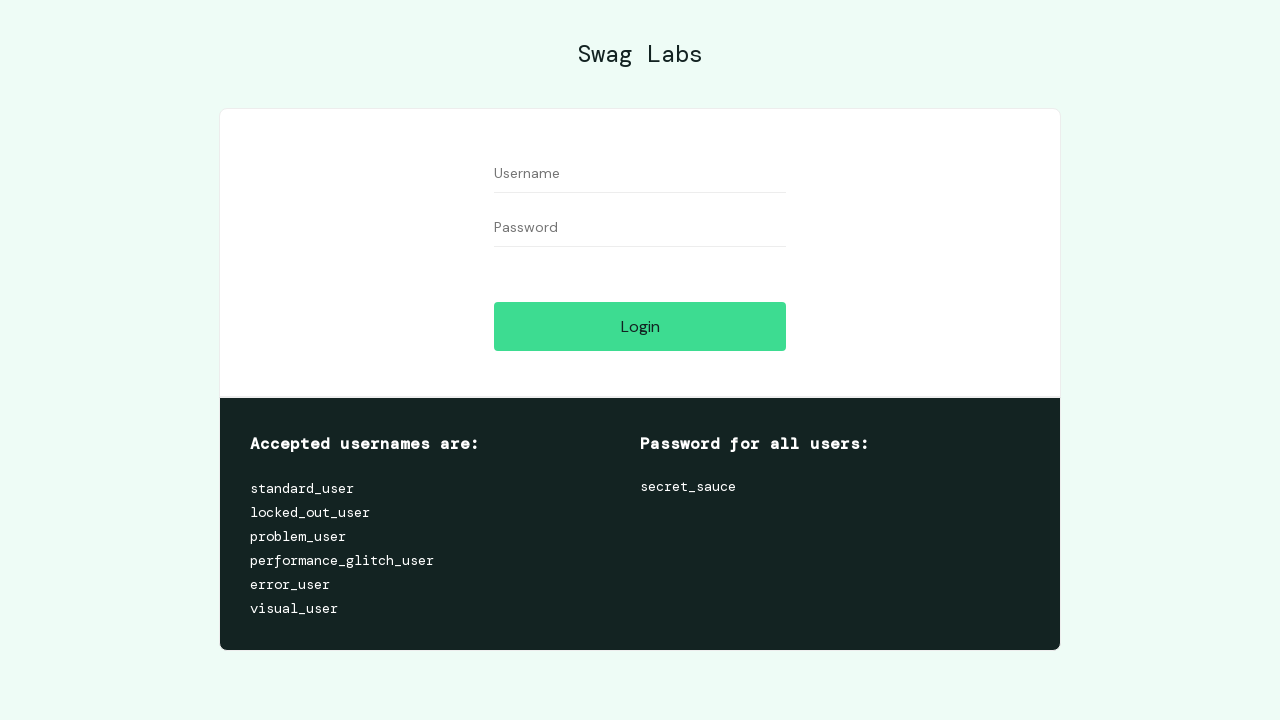

Clicked the login button on Sauce Demo homepage at (640, 326) on #login-button
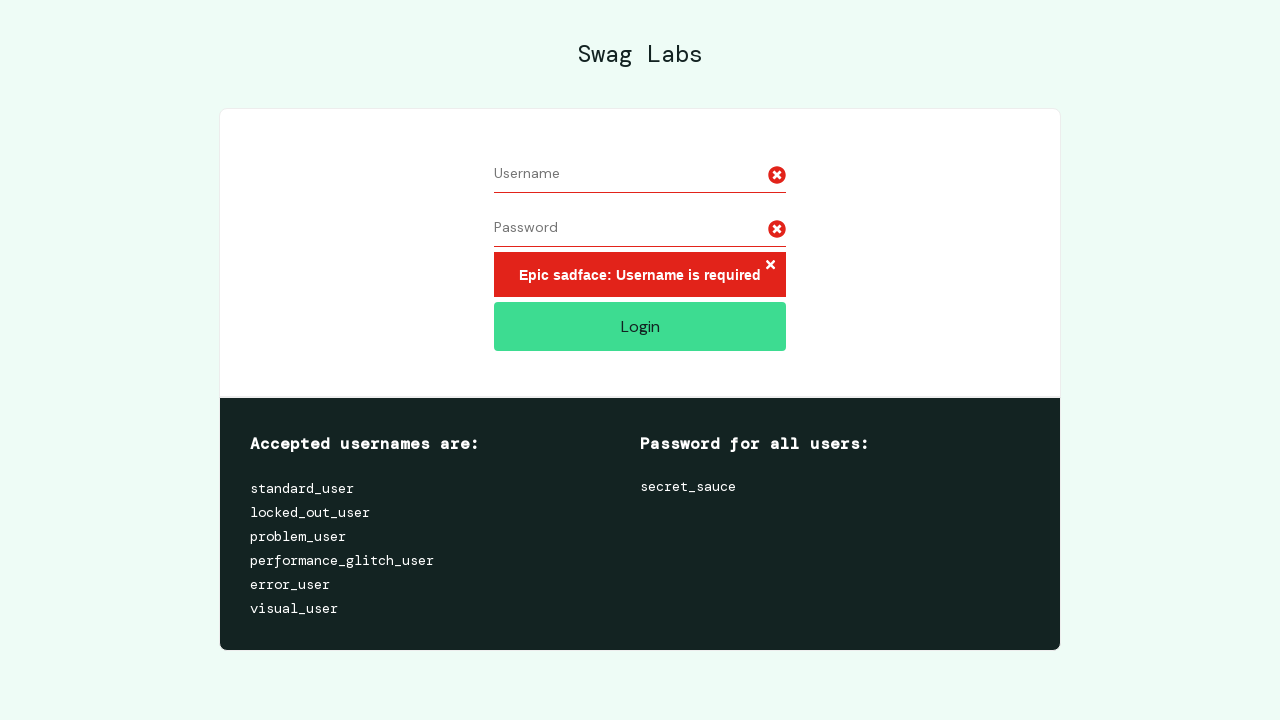

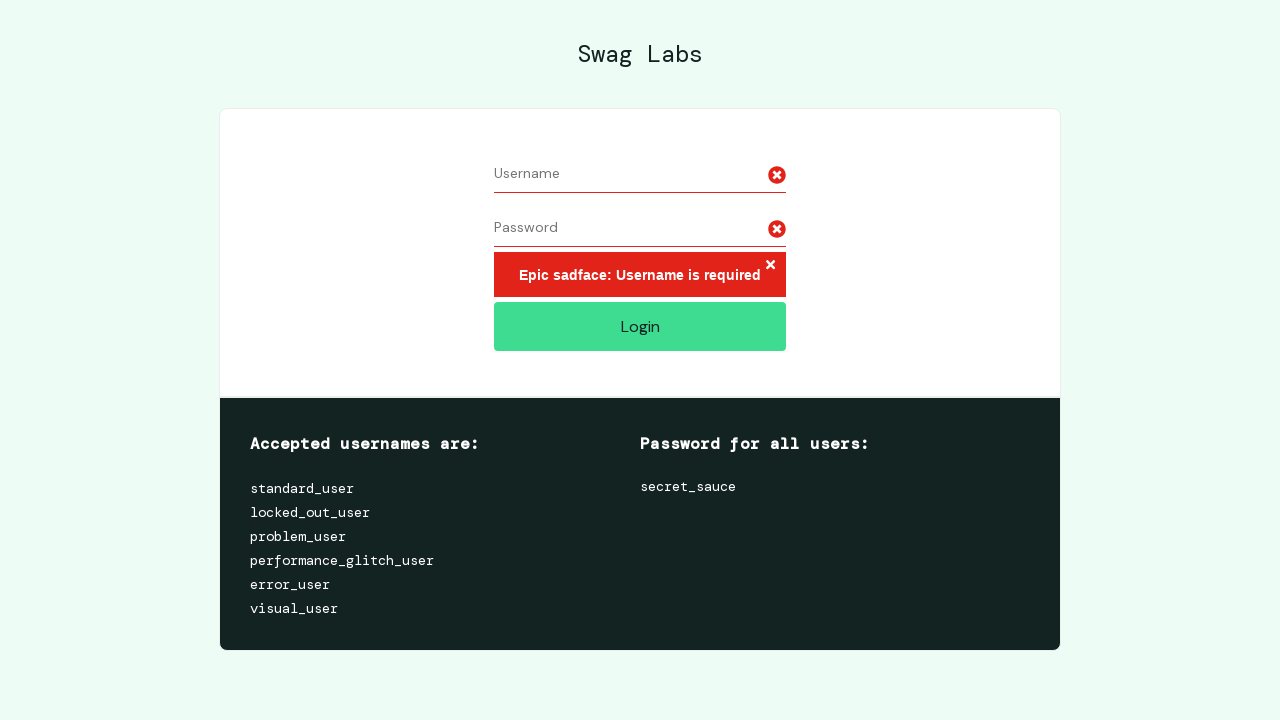